Tests keyboard navigation on Flipkart homepage by scrolling to bottom, top, and then down using keyboard shortcuts

Starting URL: https://www.flipkart.com

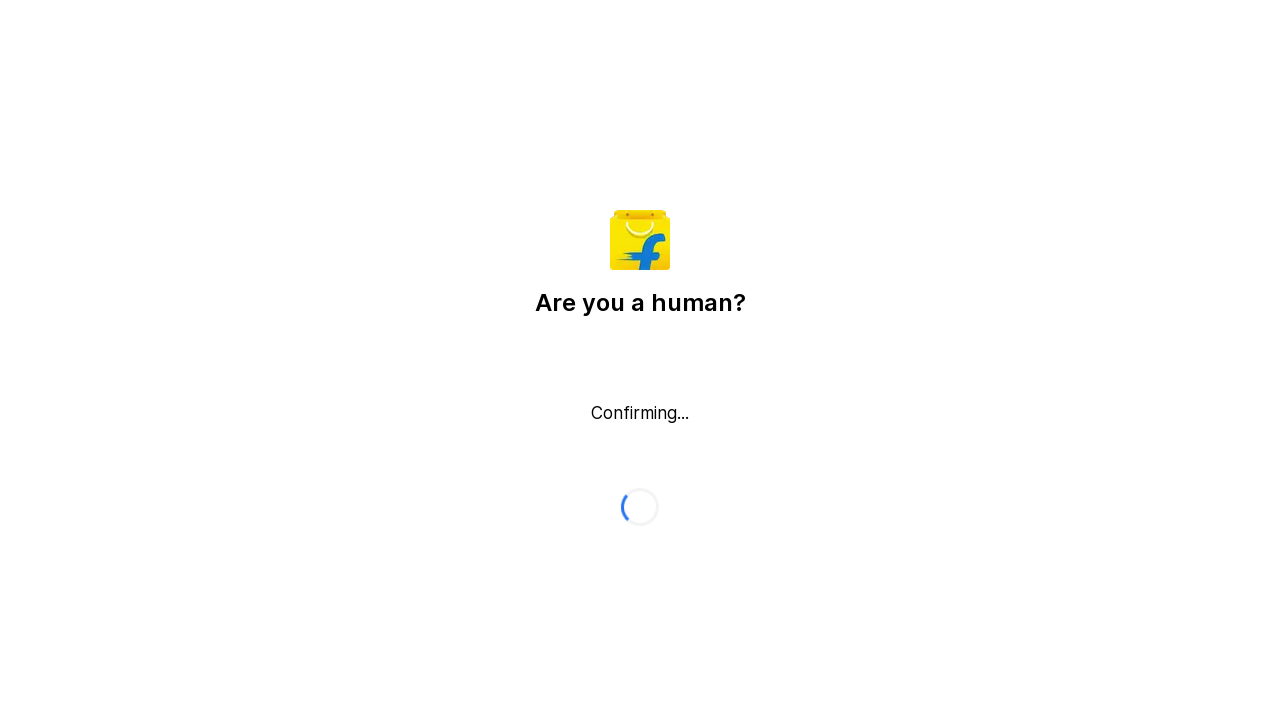

Pressed End key to scroll to bottom of Flipkart homepage
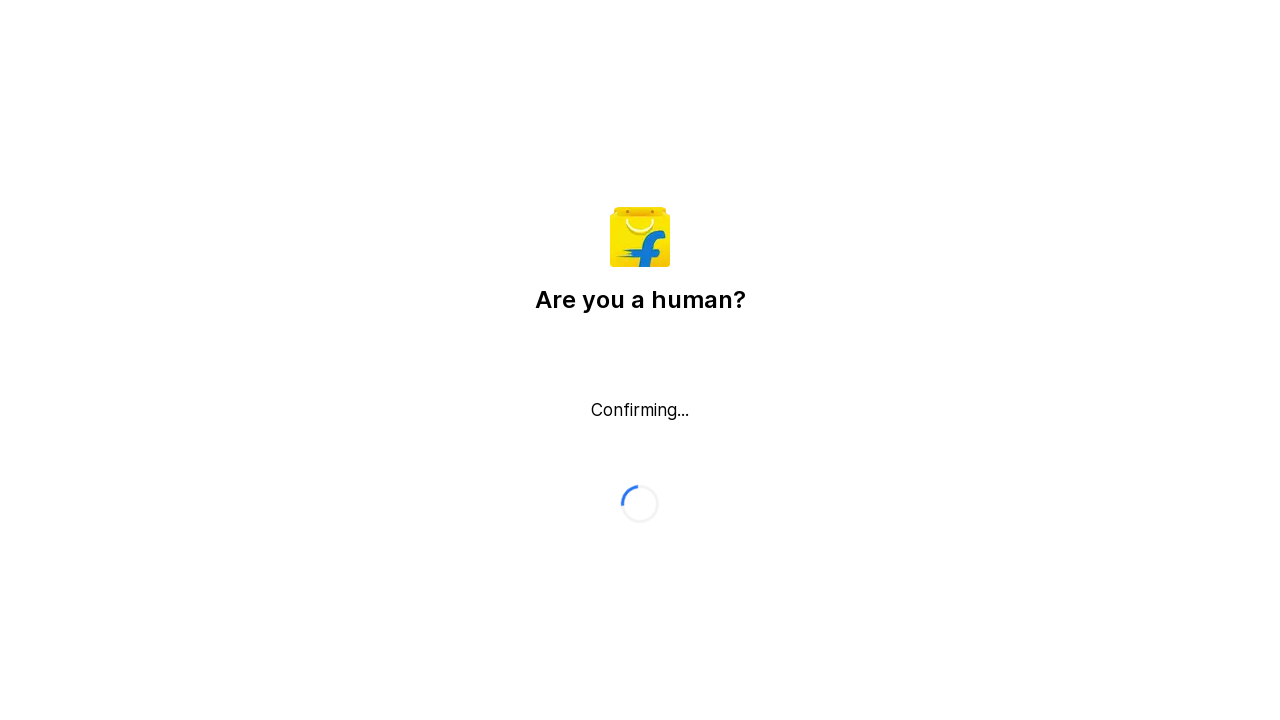

Pressed Home key to scroll to top of Flipkart homepage
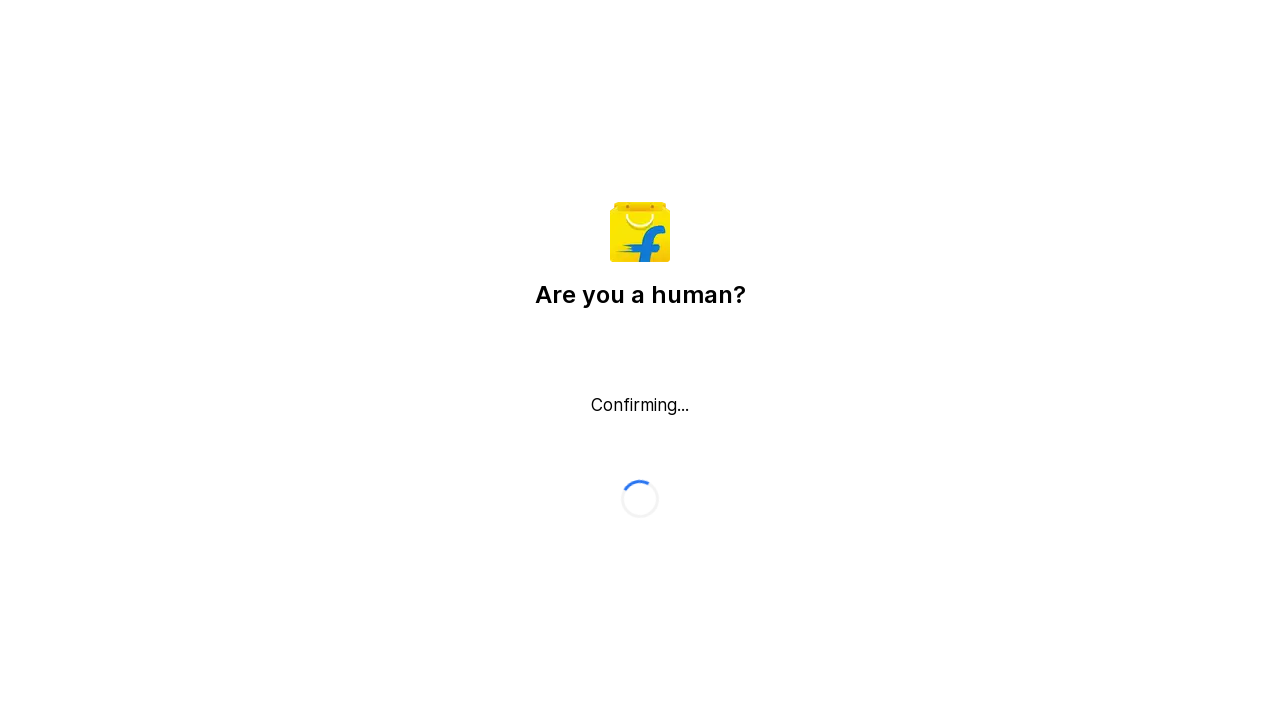

Pressed ArrowDown key to scroll down slightly on Flipkart homepage
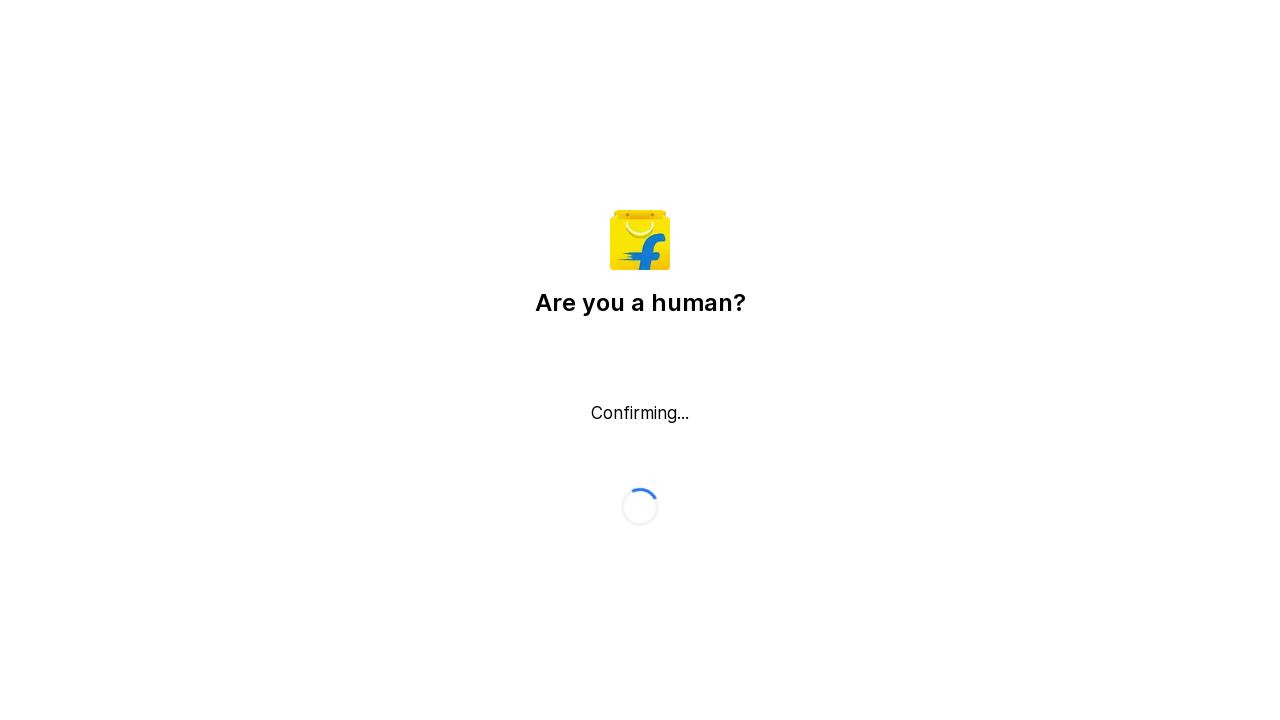

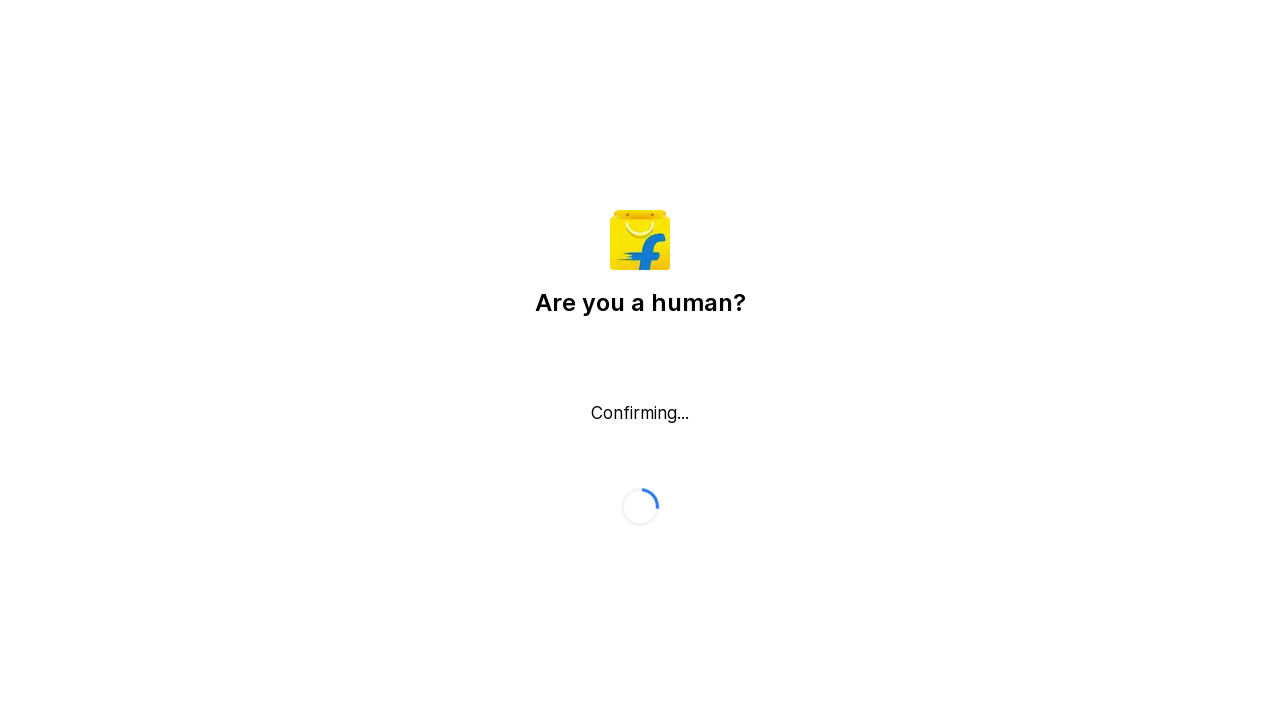